Tests JavaScript prompt alert by clicking prompt button, entering text, and verifying the entered text is displayed

Starting URL: https://the-internet.herokuapp.com/javascript_alerts

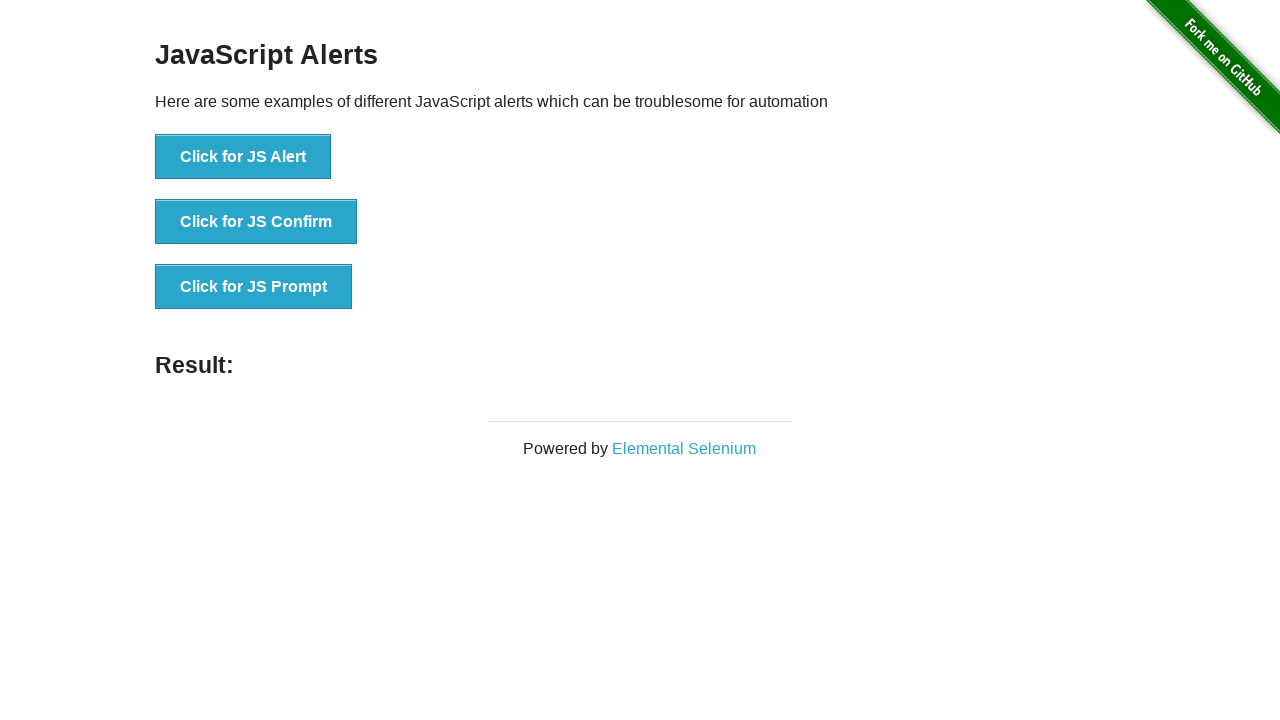

Set up dialog handler to accept prompt with text 'hi everyone'
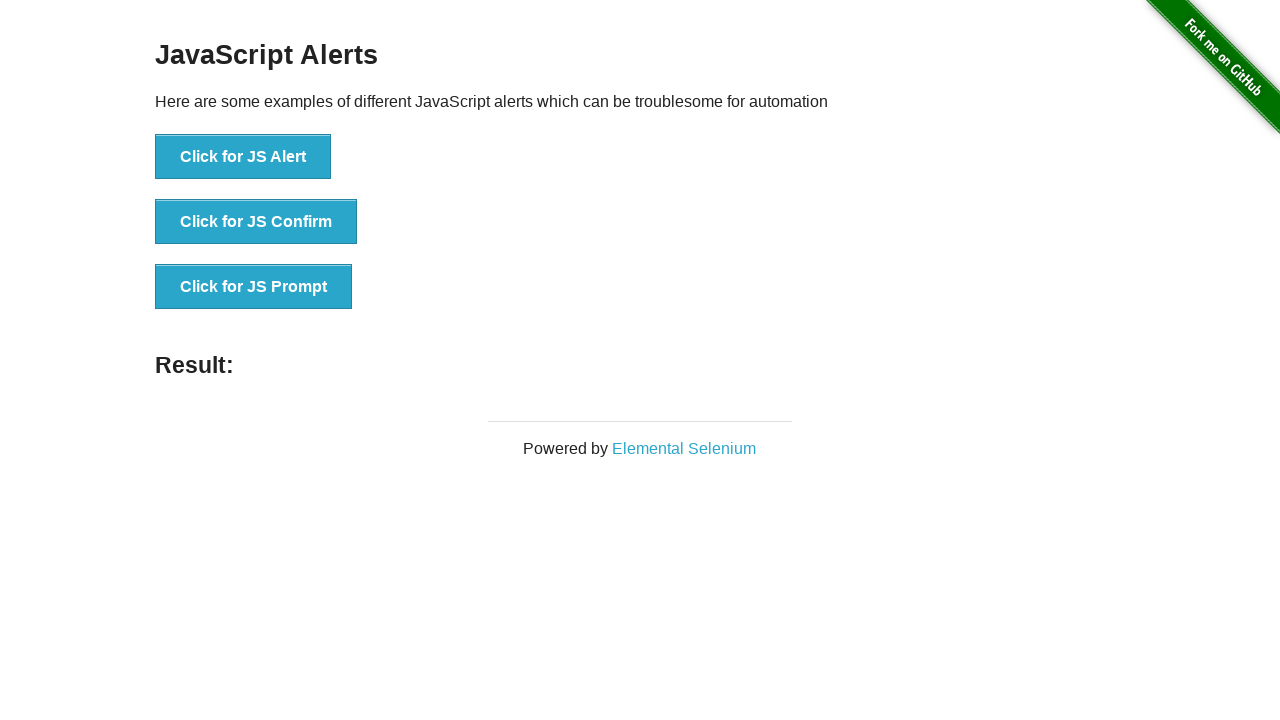

Clicked JS Prompt button at (254, 287) on button[onclick='jsPrompt()']
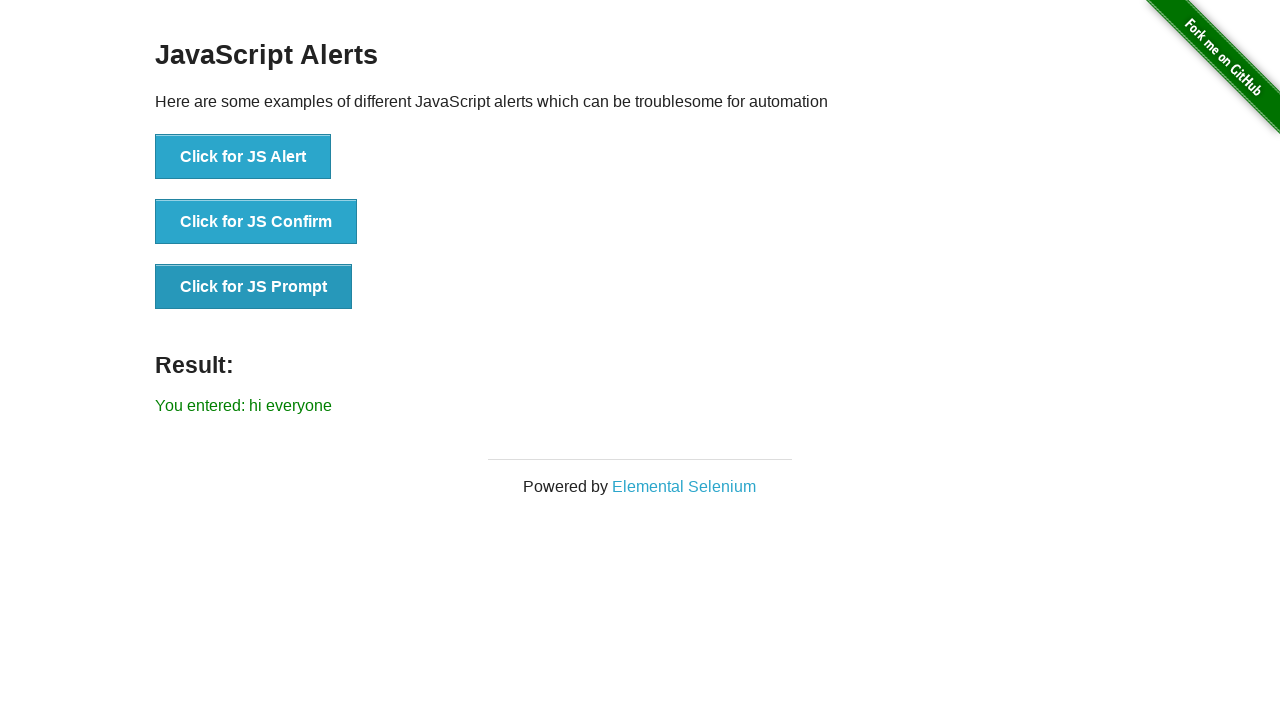

Verified result displays entered text 'You entered: hi everyone'
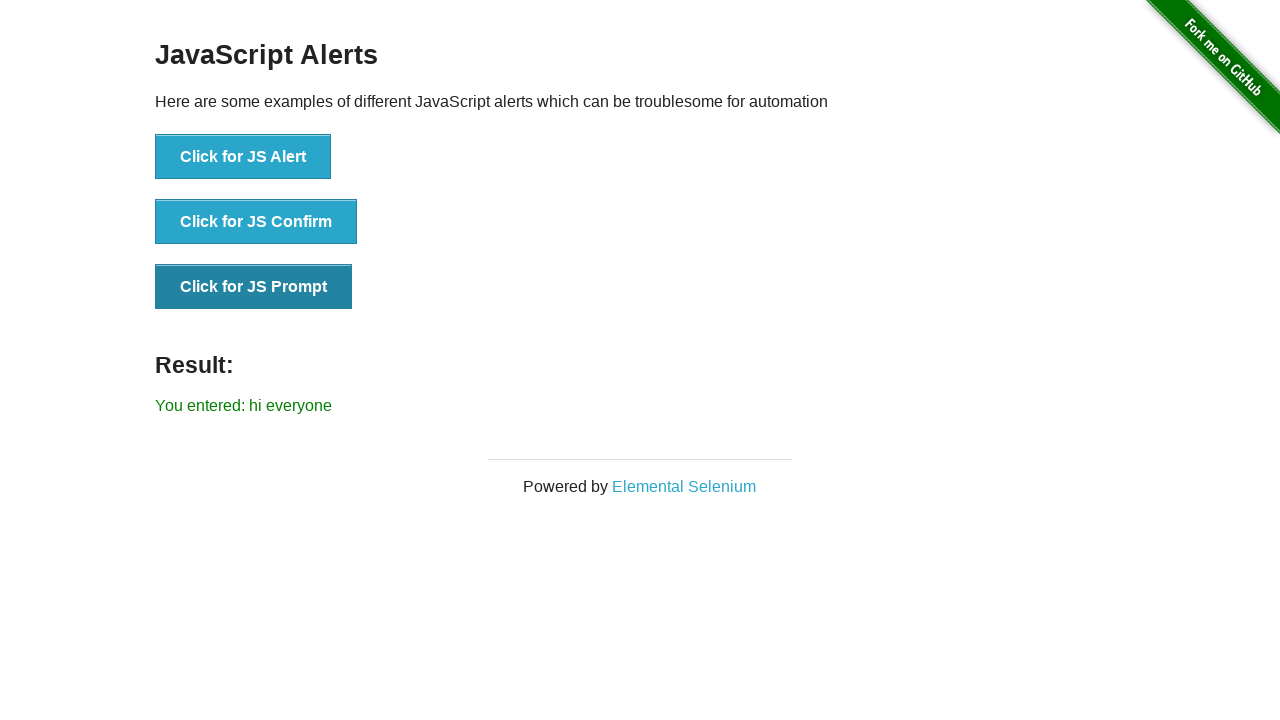

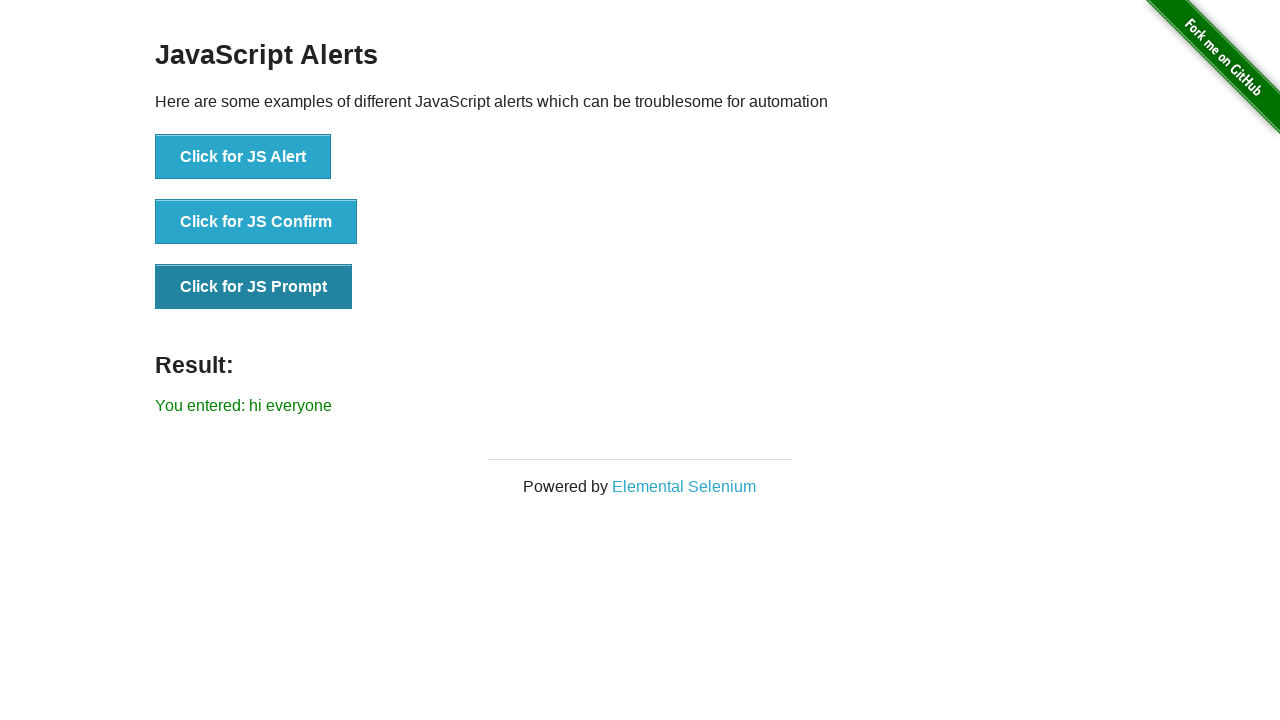